Navigates to the Test Automation University learning paths page and retrieves position and dimension information of the logo element

Starting URL: https://testautomationu.applitools.com/learningpaths.html

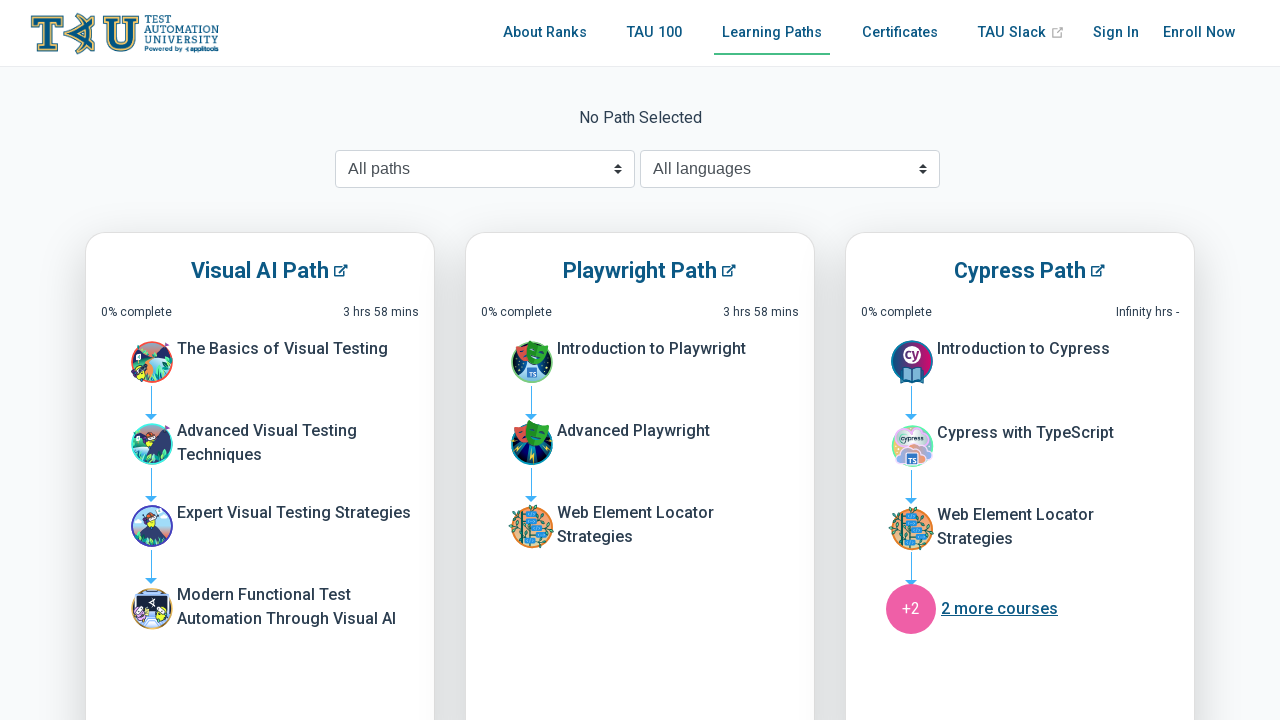

Navigated to Test Automation University learning paths page
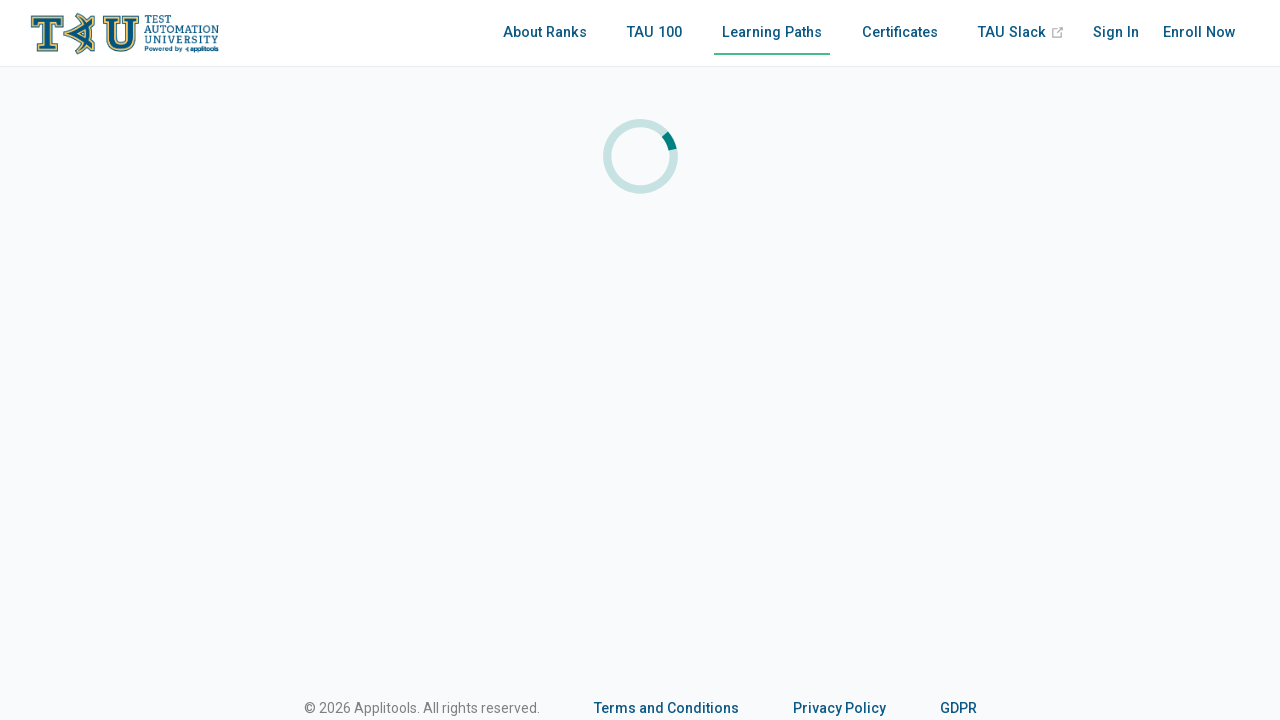

Logo element became visible
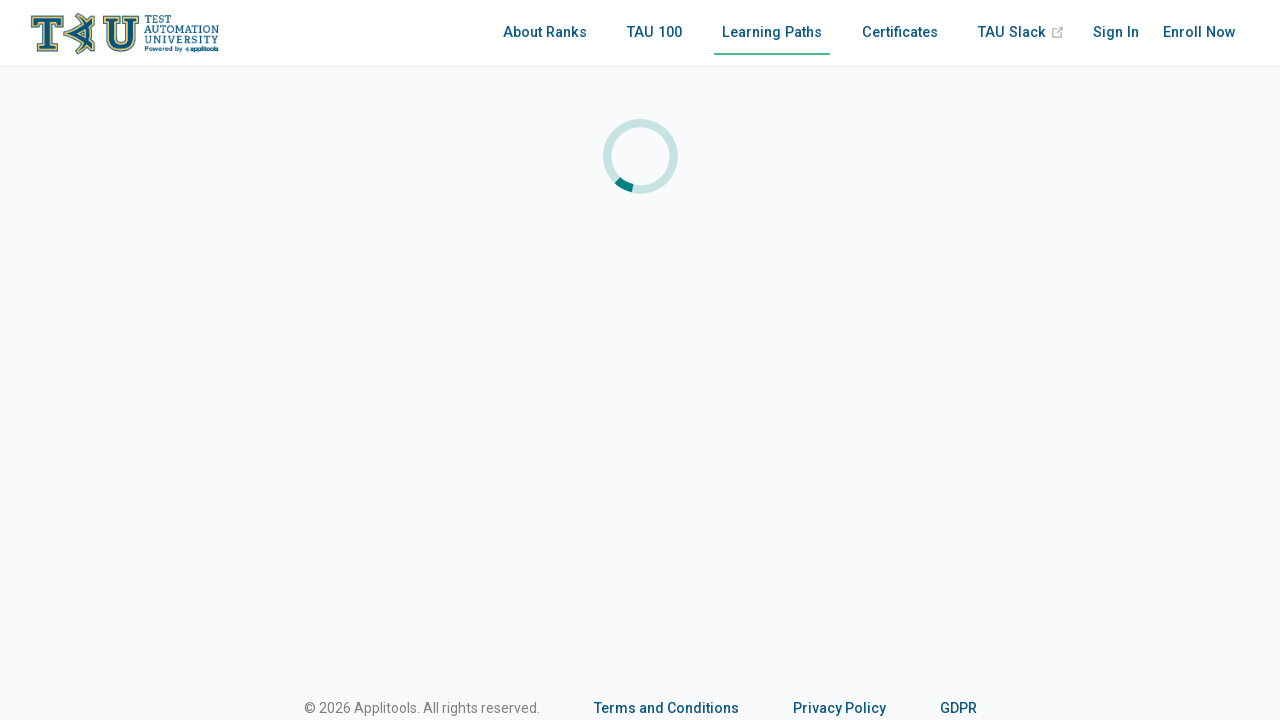

Retrieved bounding box information for logo element
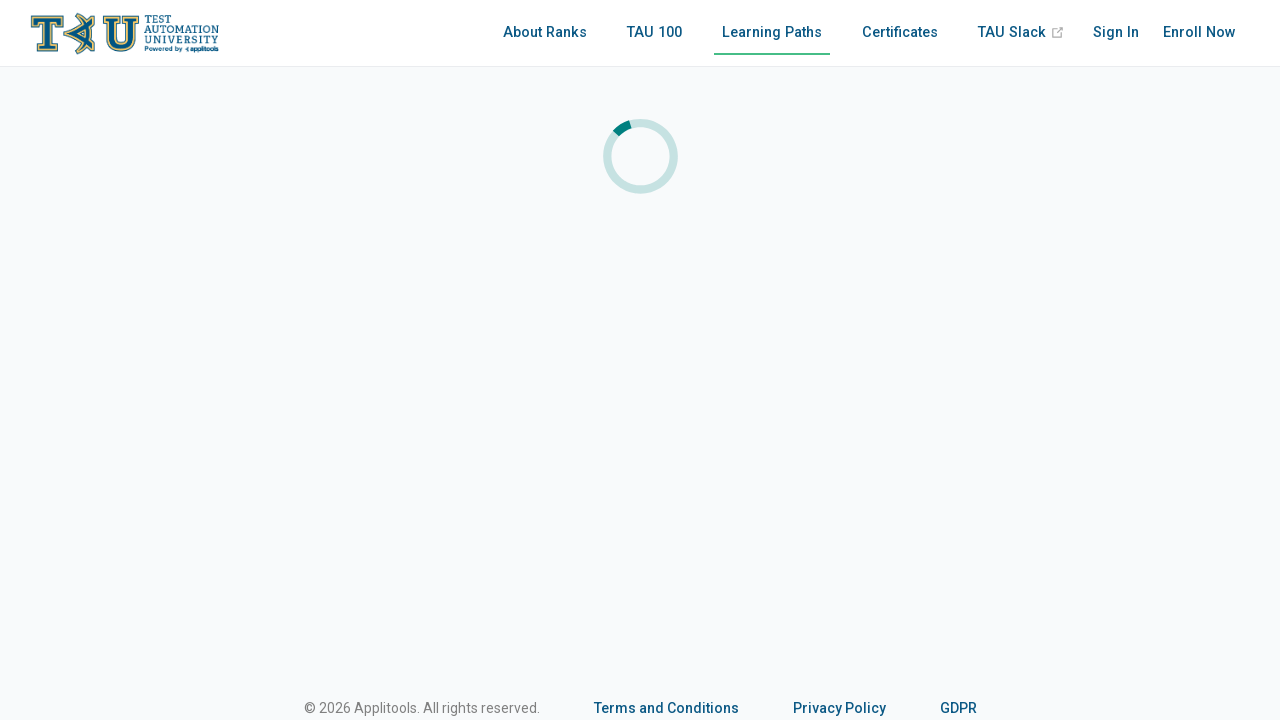

Verified logo element has valid bounding box with position and dimension data
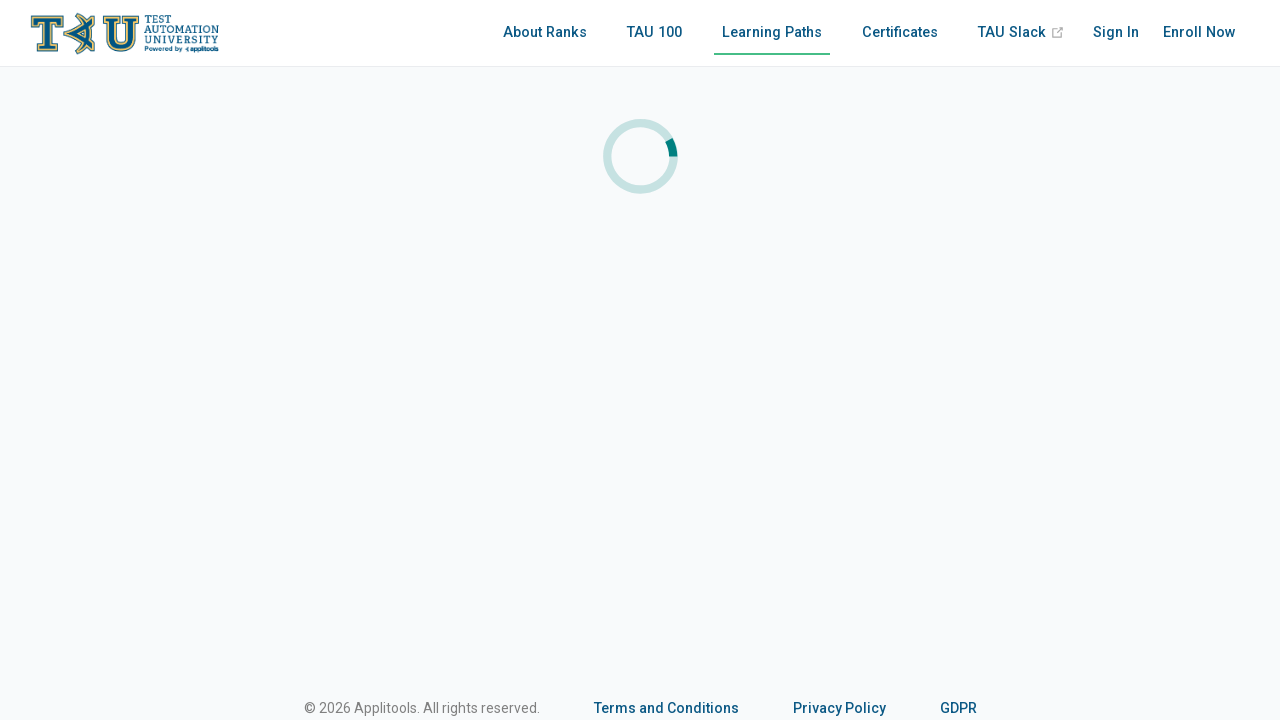

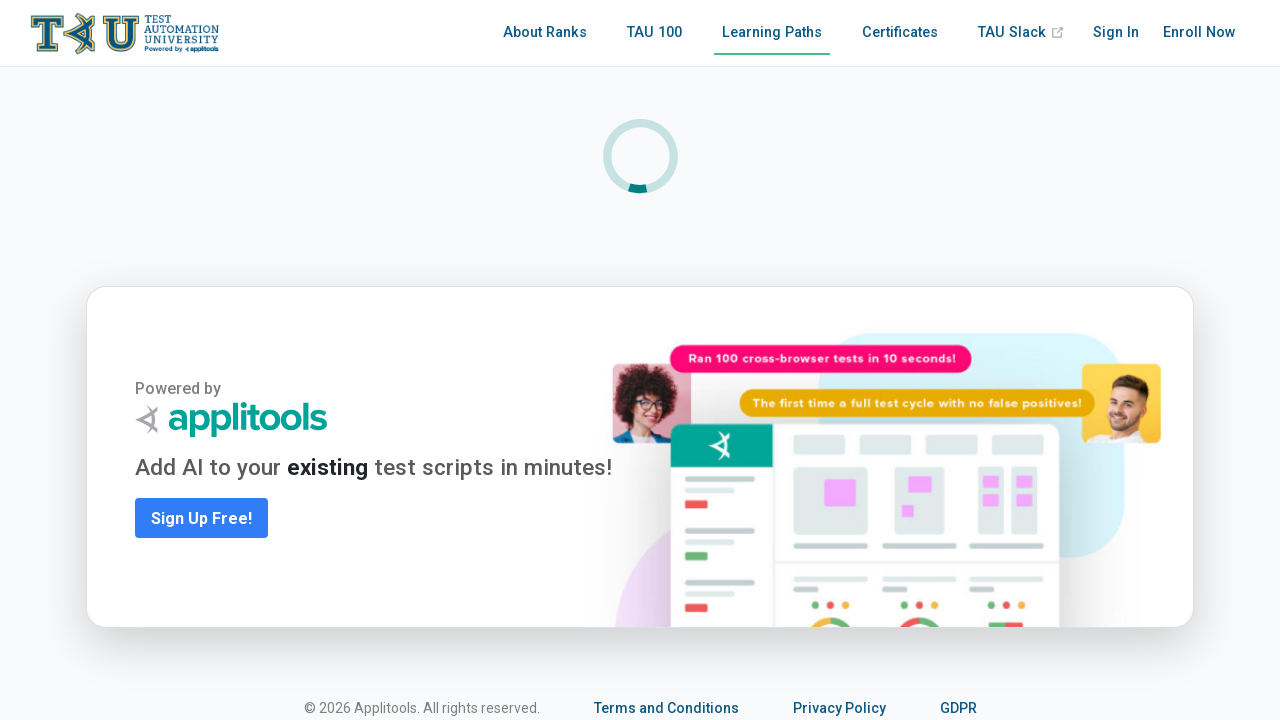